Tests input field validation by entering a username into a guest name field and verifying the entered value matches the expected value. This is a parameterized test that runs with different Japanese username combinations.

Starting URL: http://example.selenium.jp/reserveApp

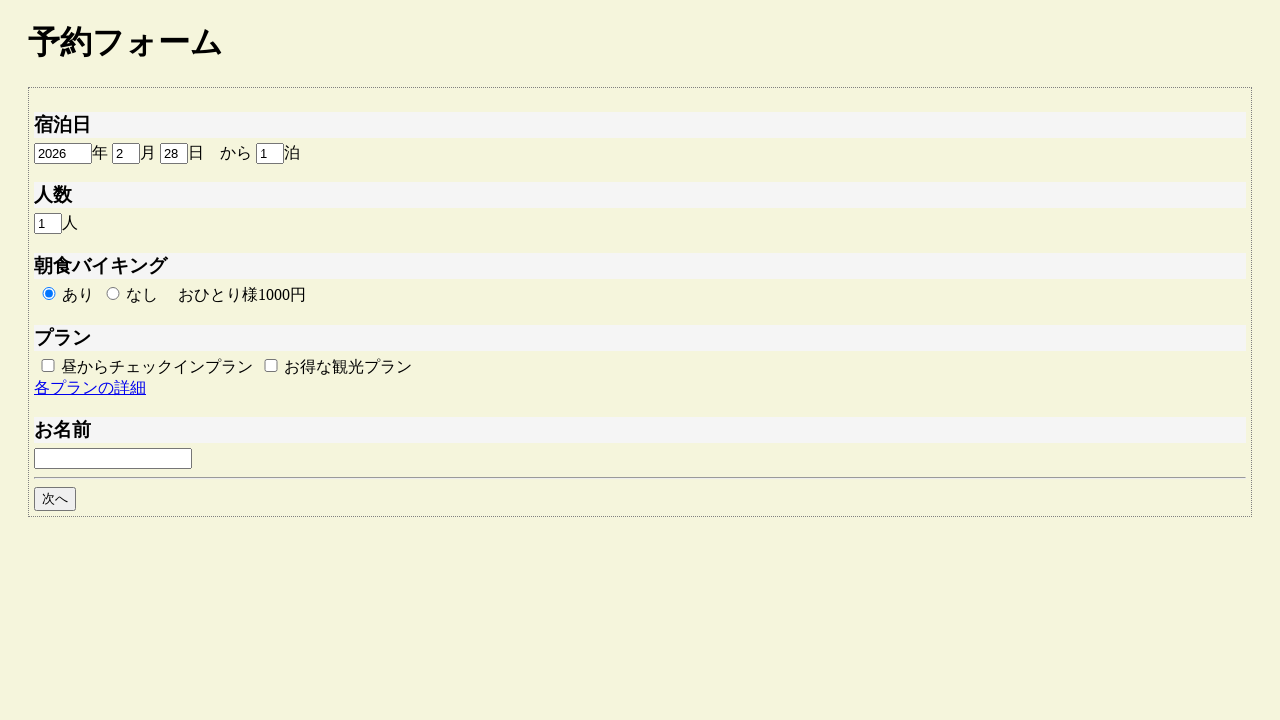

Filled guest name field with 'サンプルユーザ' on #guestname
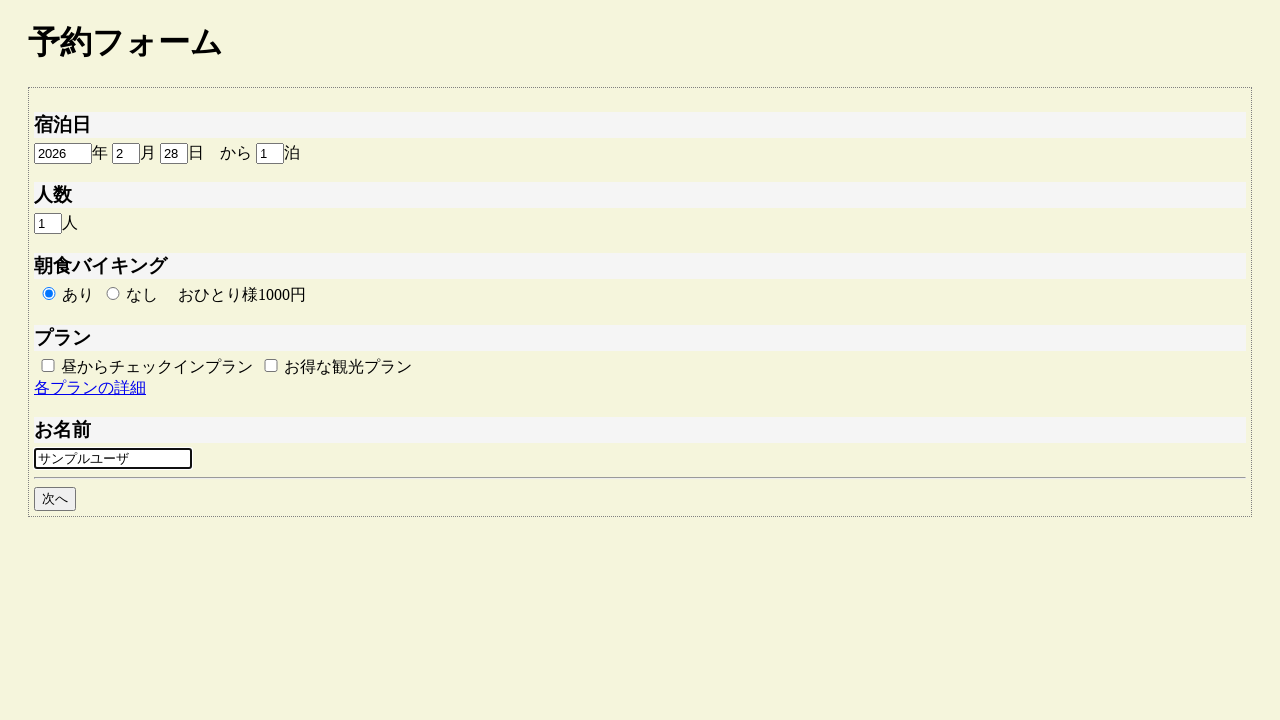

Waited 1 second for input to be processed
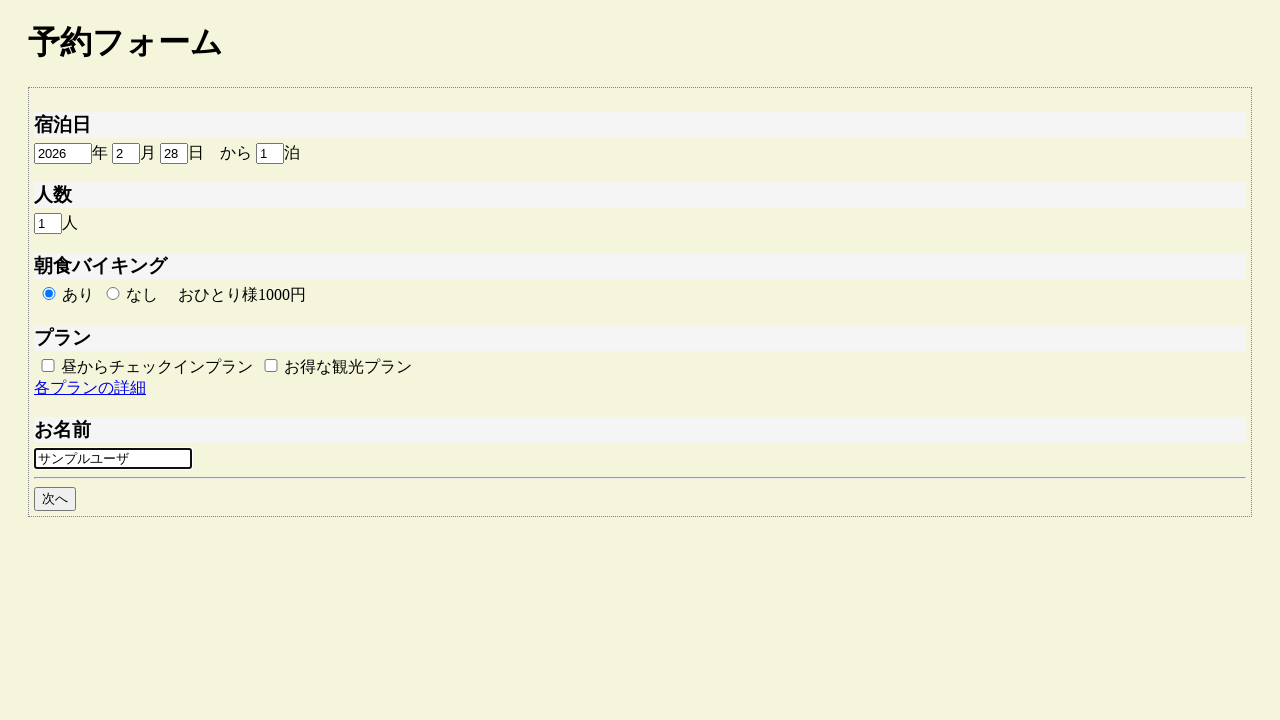

Retrieved guest name input value: 'サンプルユーザ'
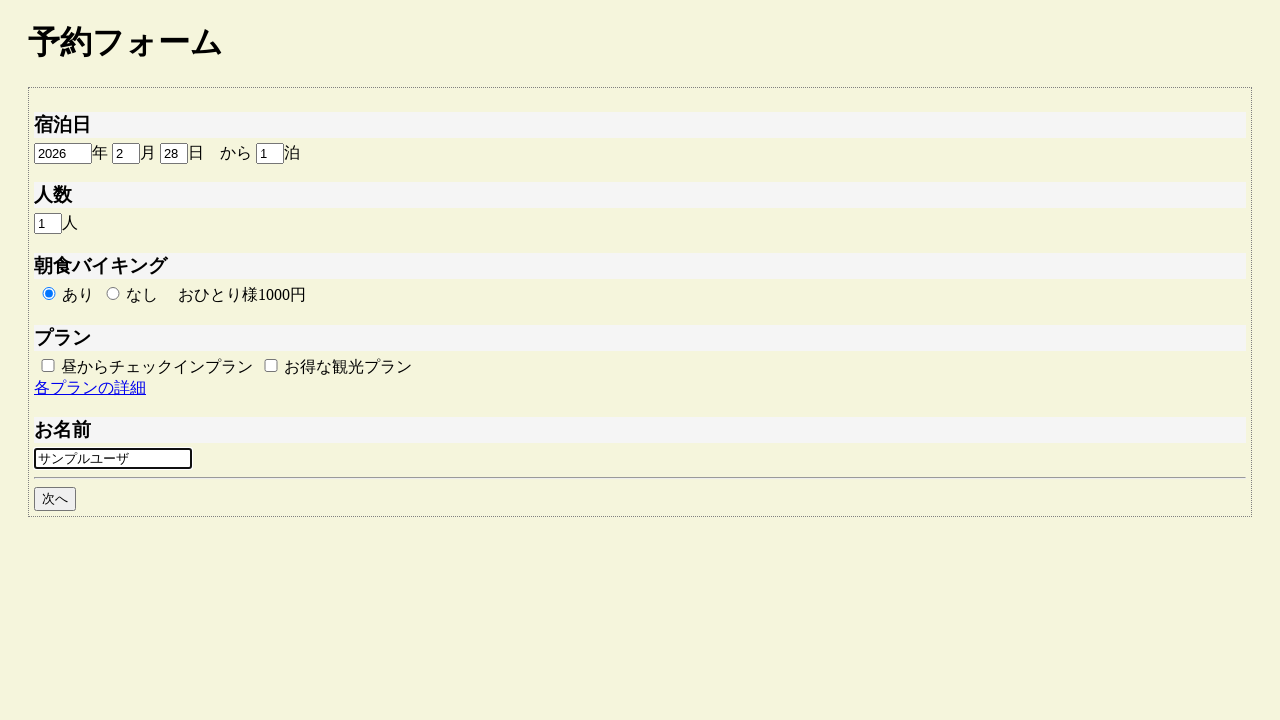

Verified guest name input value matches expected 'サンプルユーザ'
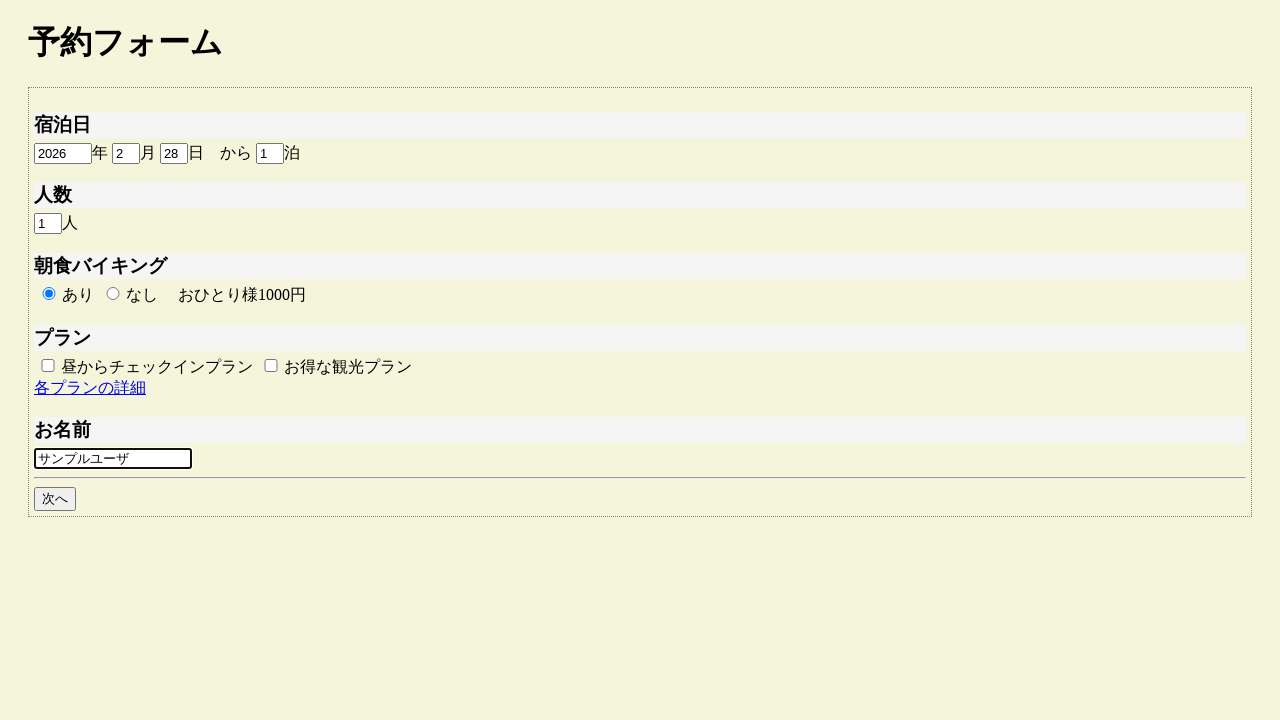

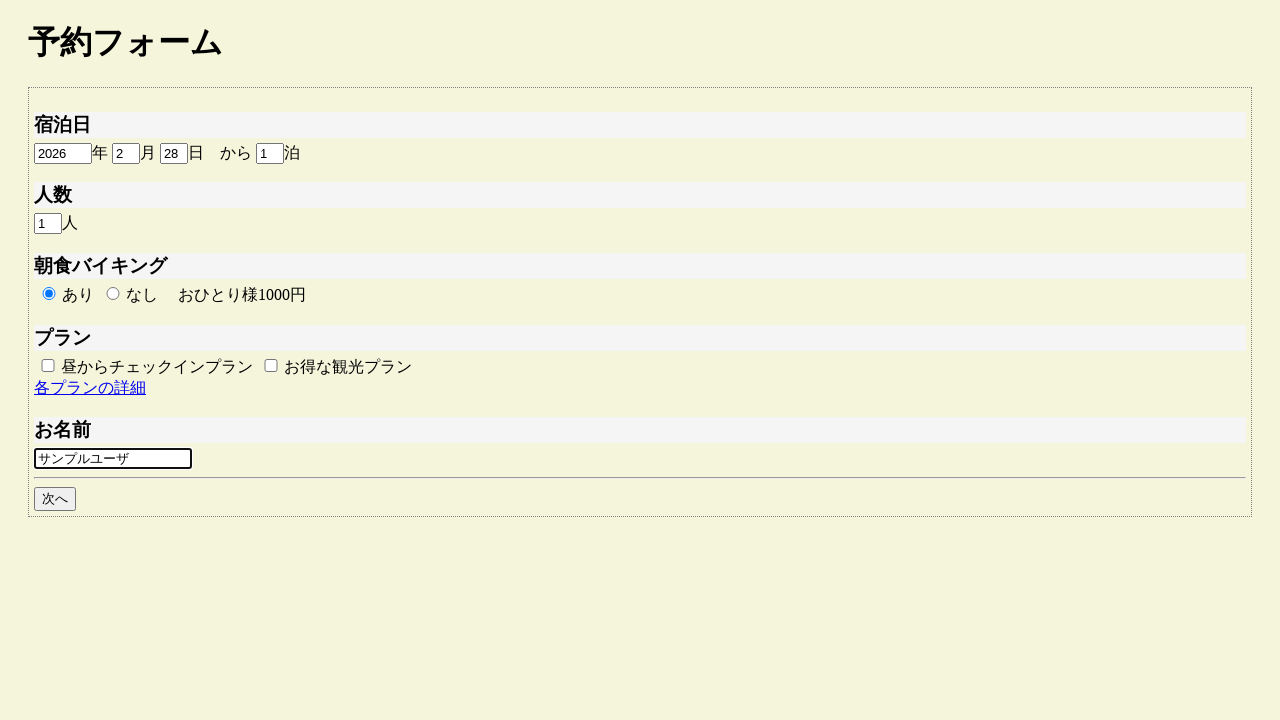